Tests the login error handling by attempting to login with invalid credentials and verifying the error message is displayed

Starting URL: https://www.saucedemo.com/

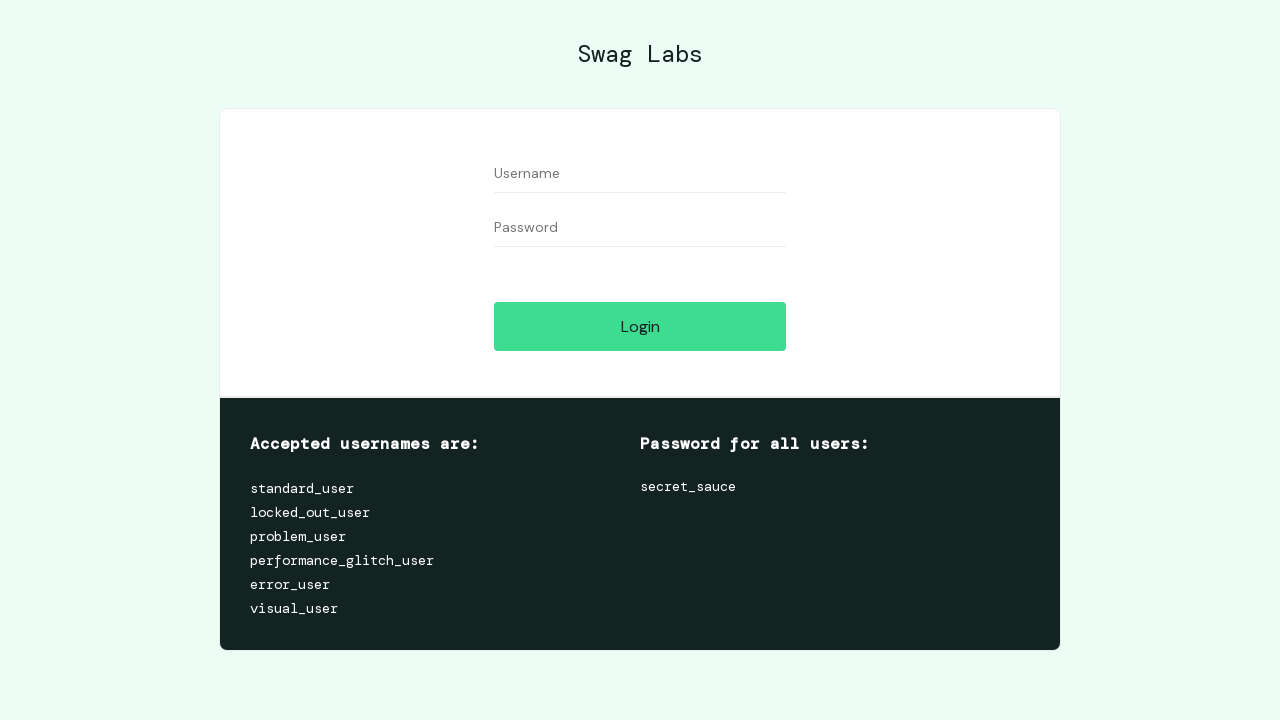

Filled username field with invalid username 'fake_user' on #user-name
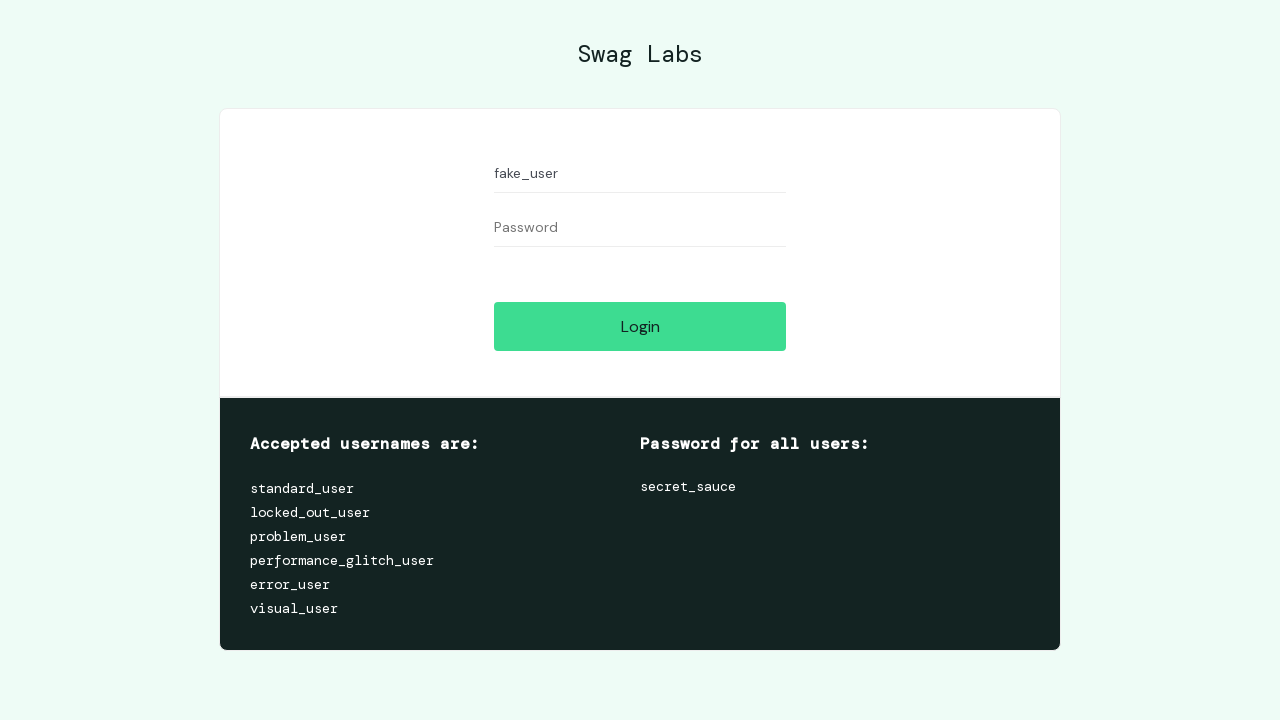

Filled password field with invalid password 'wrong_password' on #password
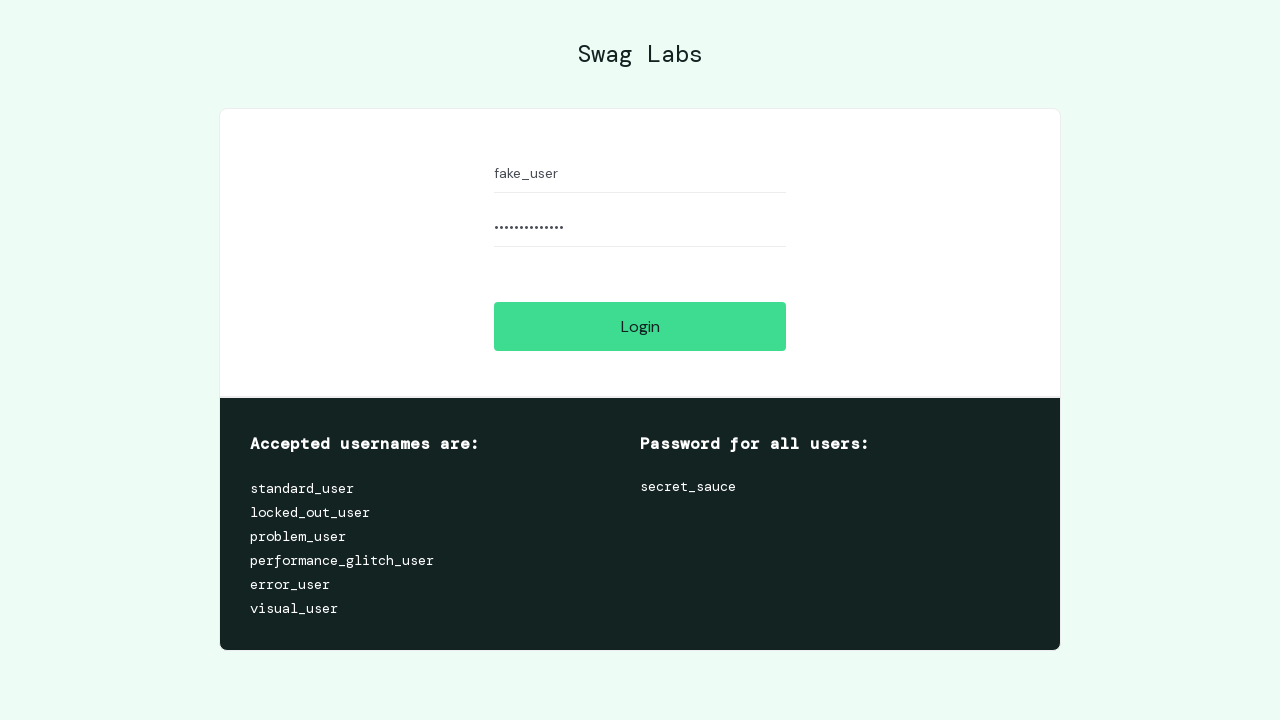

Clicked login button to attempt authentication with invalid credentials at (640, 326) on #login-button
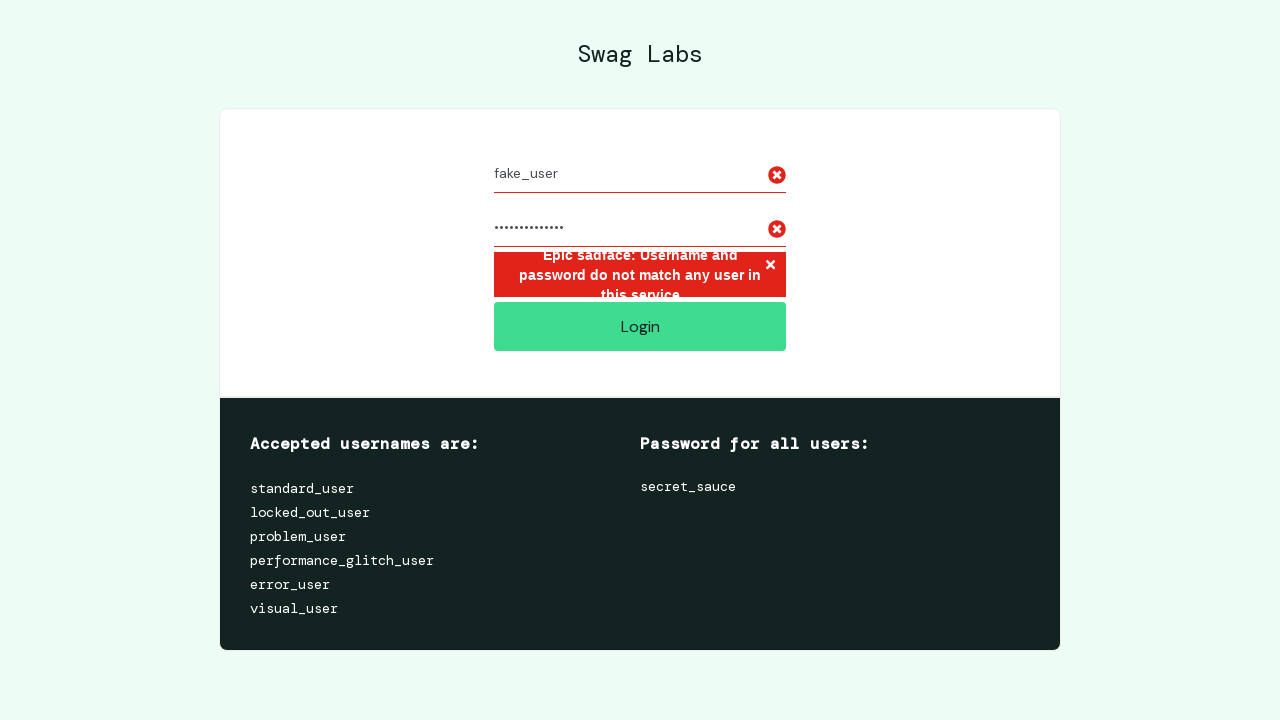

Error message container became visible, confirming login error is displayed
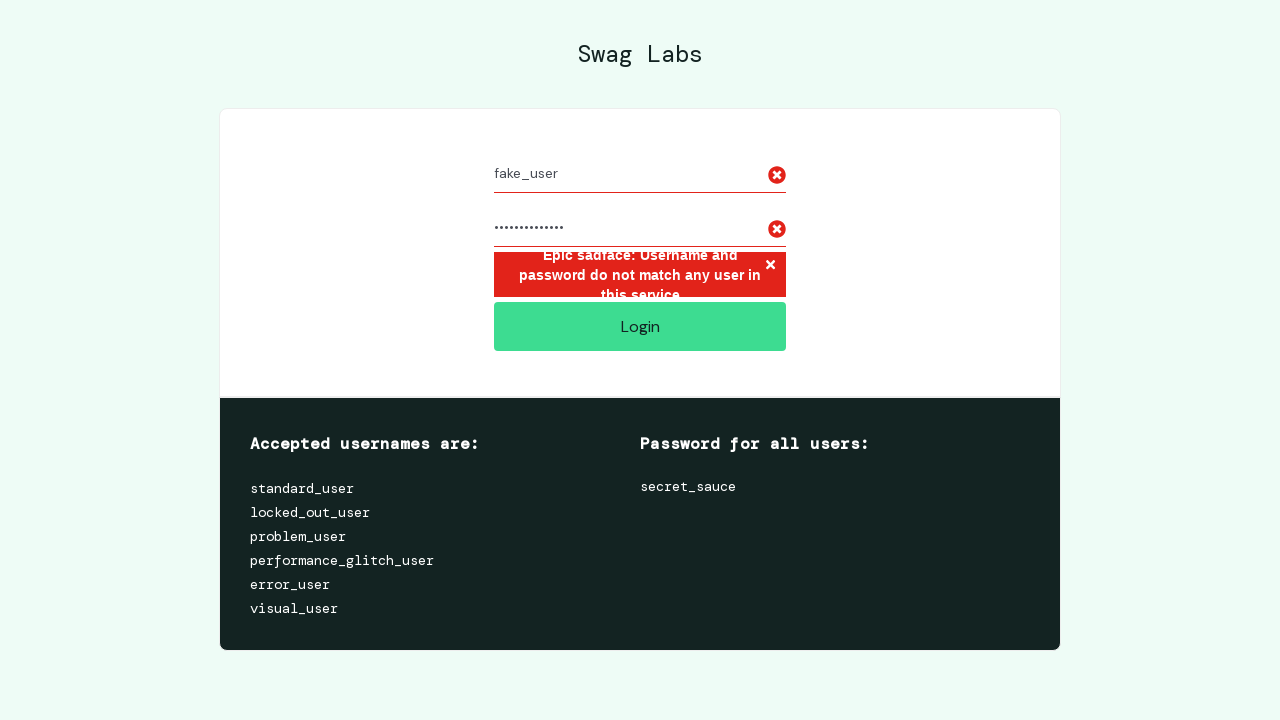

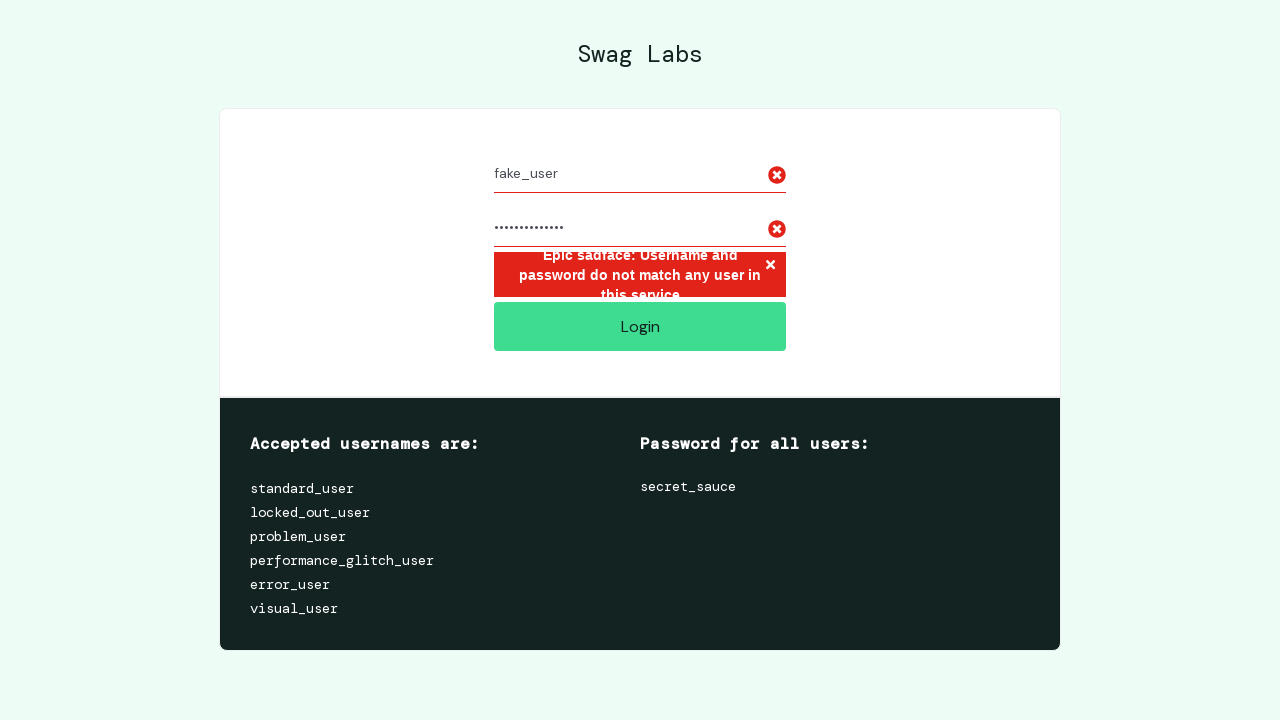